Simple navigation test that loads the login practice page

Starting URL: https://rahulshettyacademy.com/loginpagePractise/

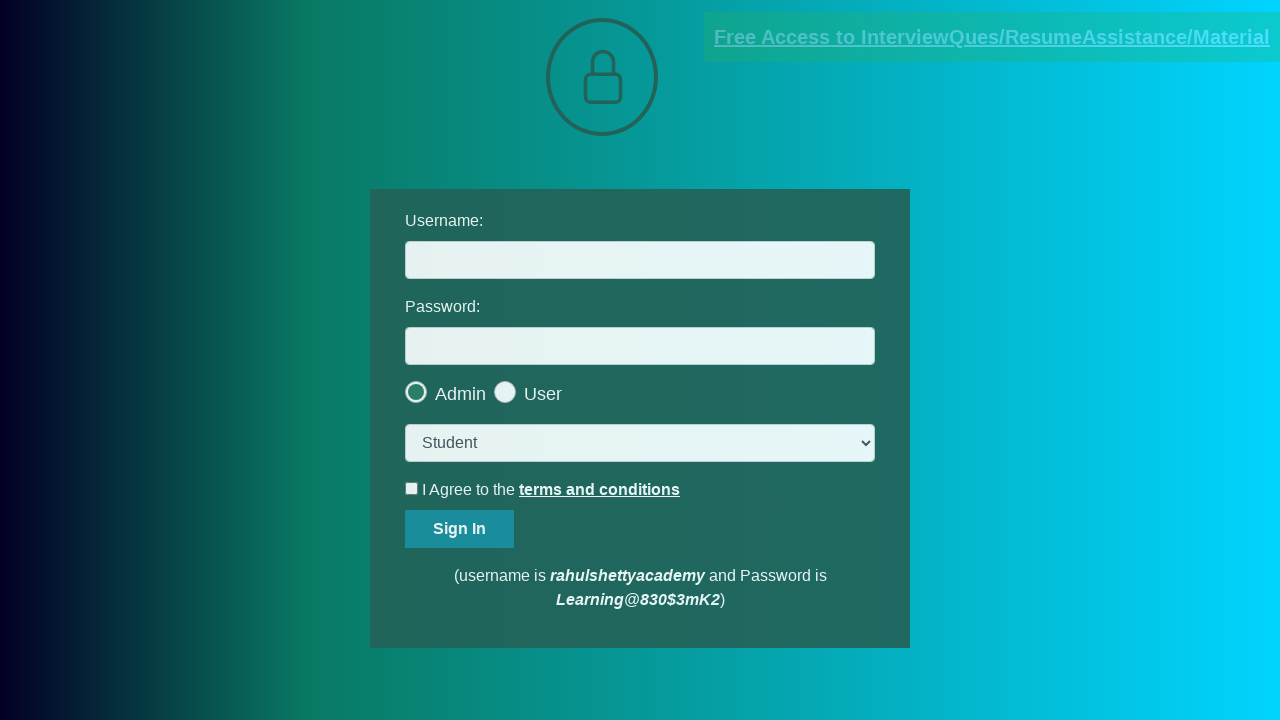

Page loaded to domcontentloaded state at https://rahulshettyacademy.com/loginpagePractise/
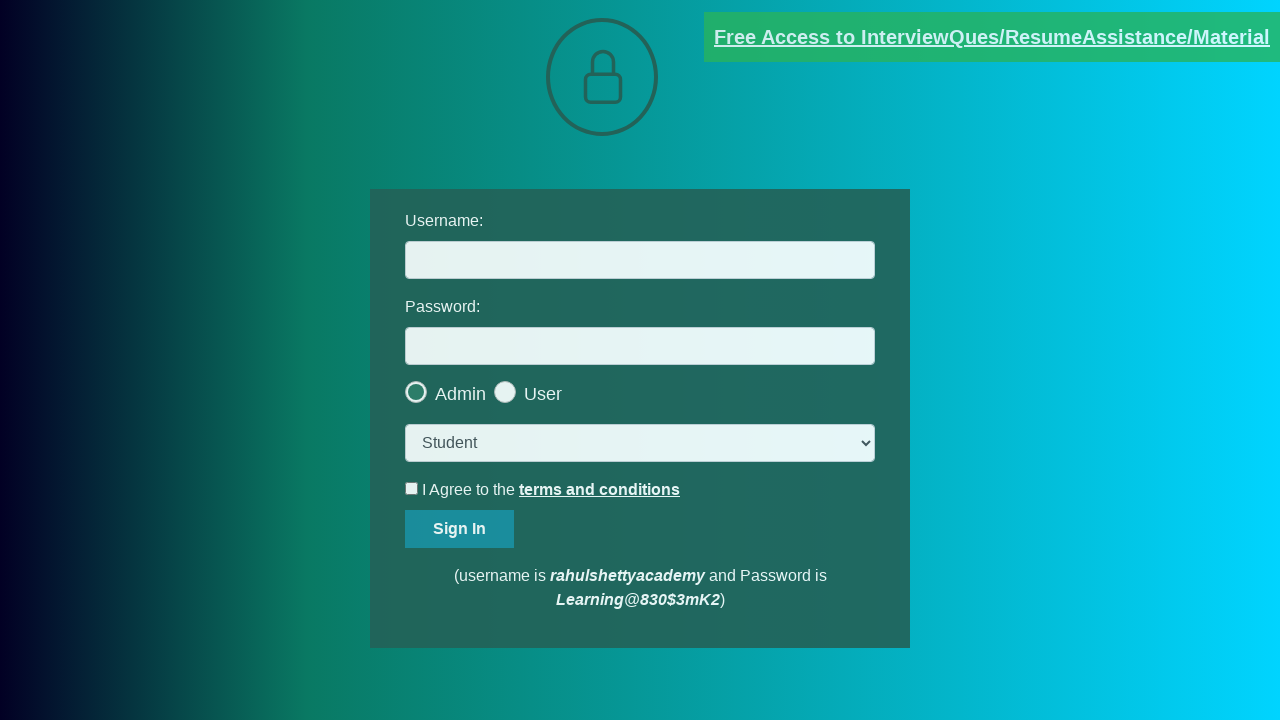

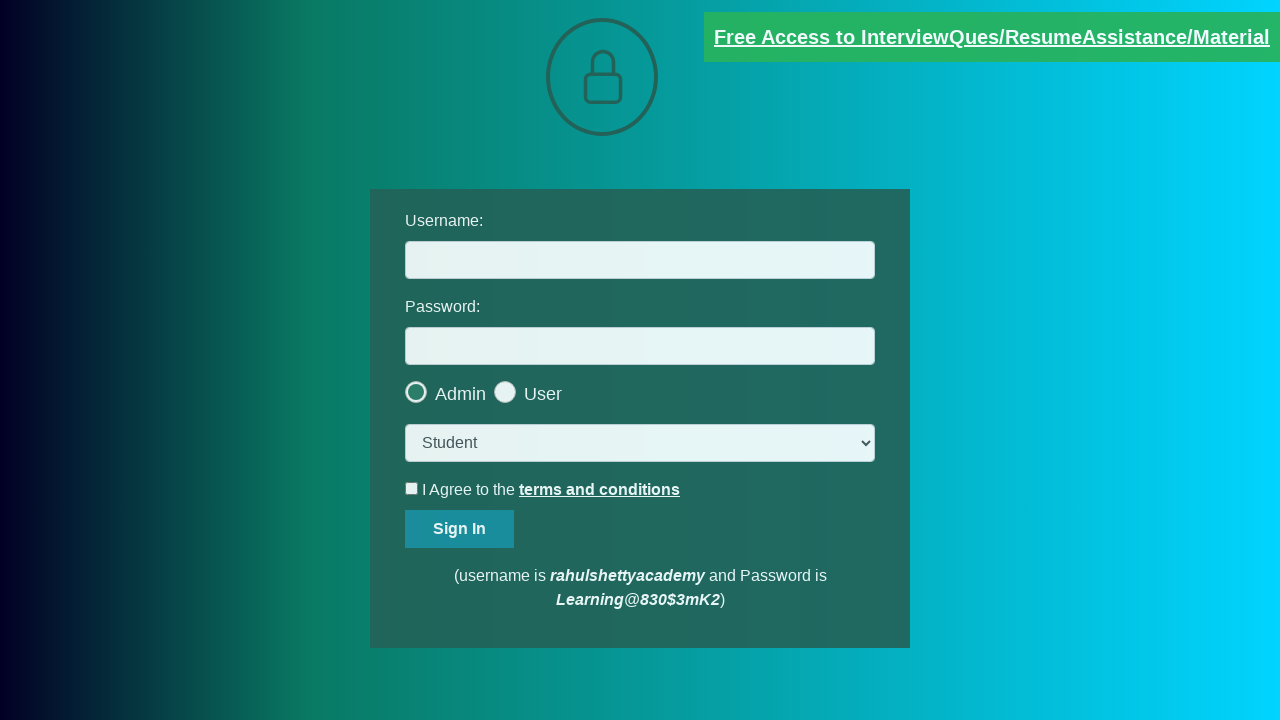